Tests the addition functionality of a slow calculator by entering a delay value, clicking calculator buttons to perform 7 + 8, and verifying the result equals 15

Starting URL: https://bonigarcia.dev/selenium-webdriver-java/slow-calculator.html

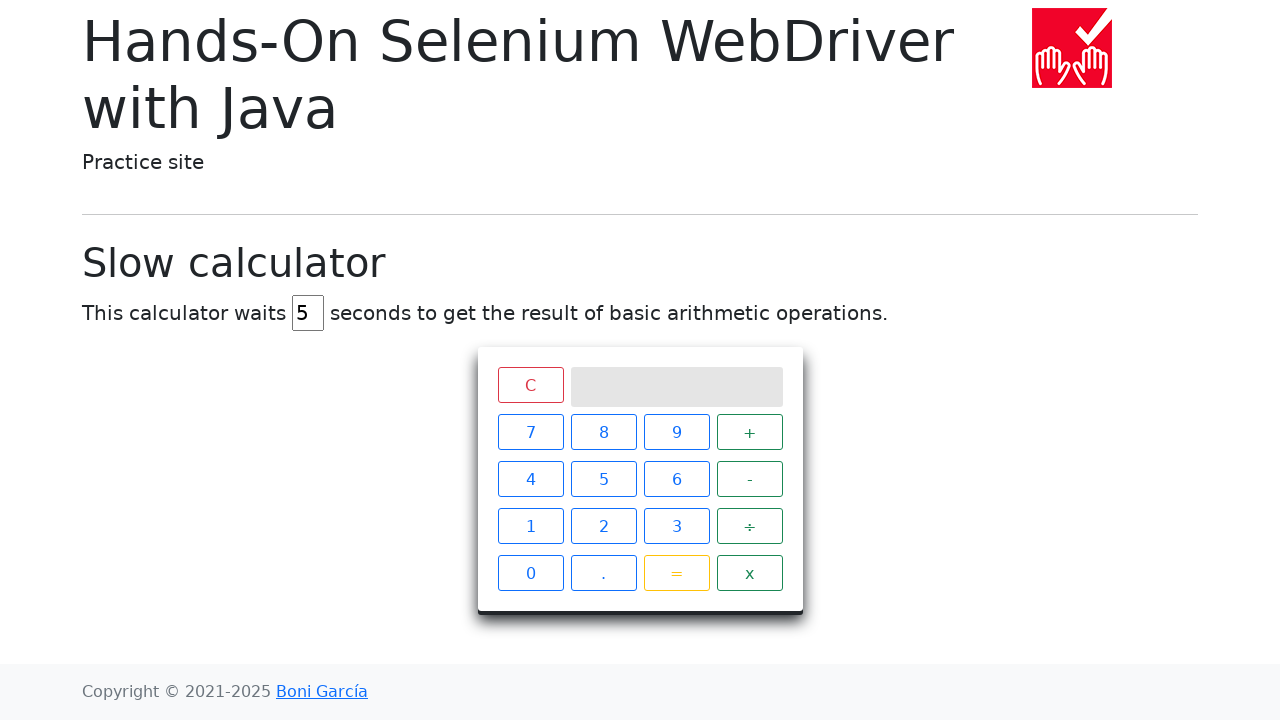

Navigated to slow calculator page
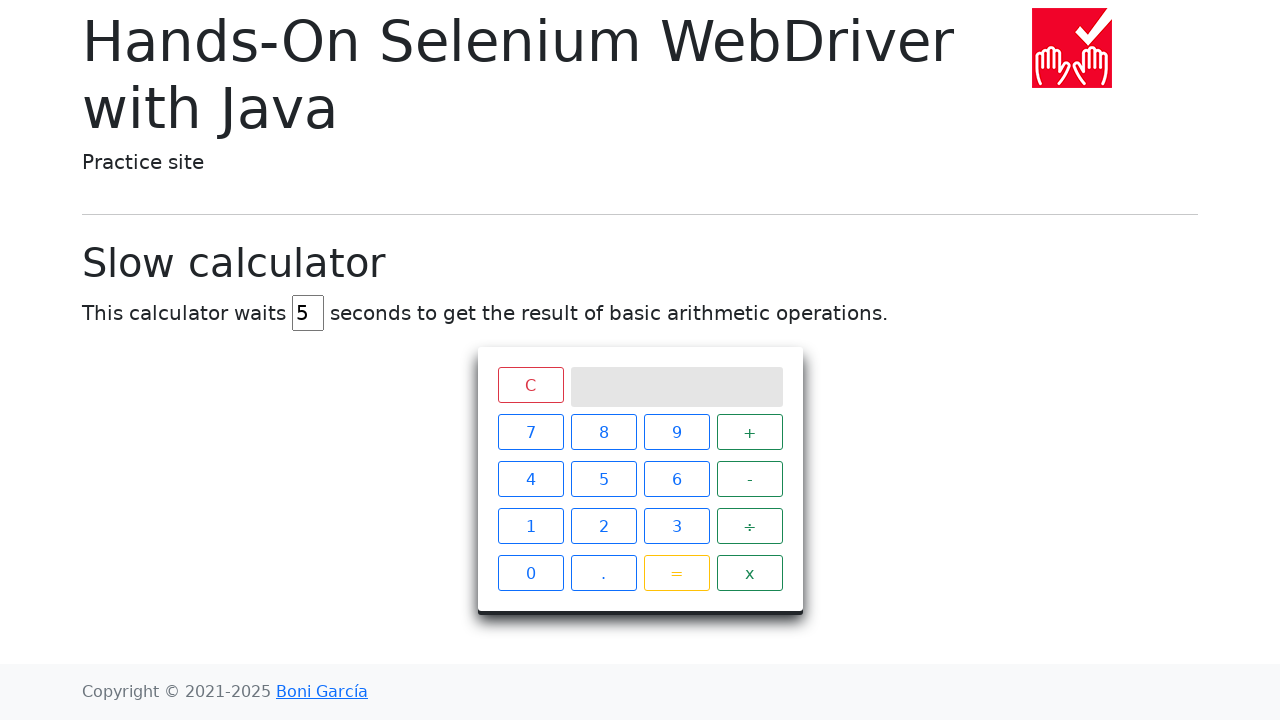

Filled delay field with '7 + 8' on #delay
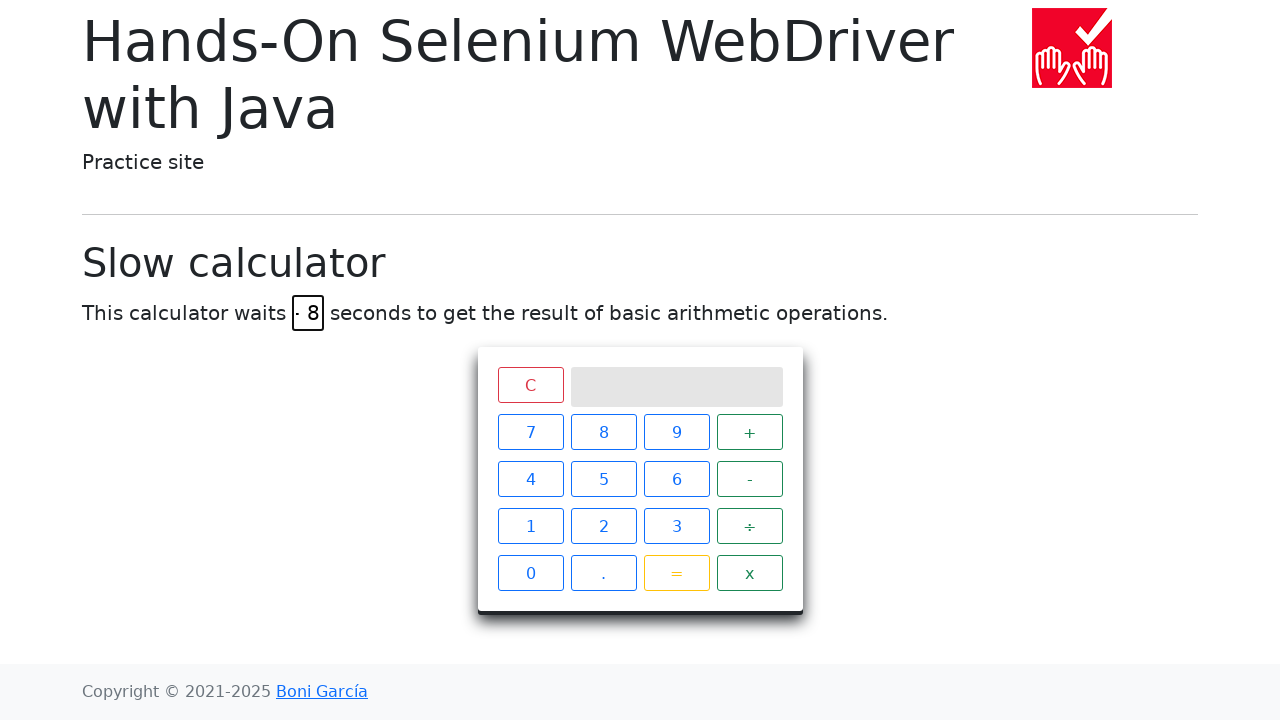

Clicked calculator button '7' at (530, 432) on xpath=//span[text()='7']
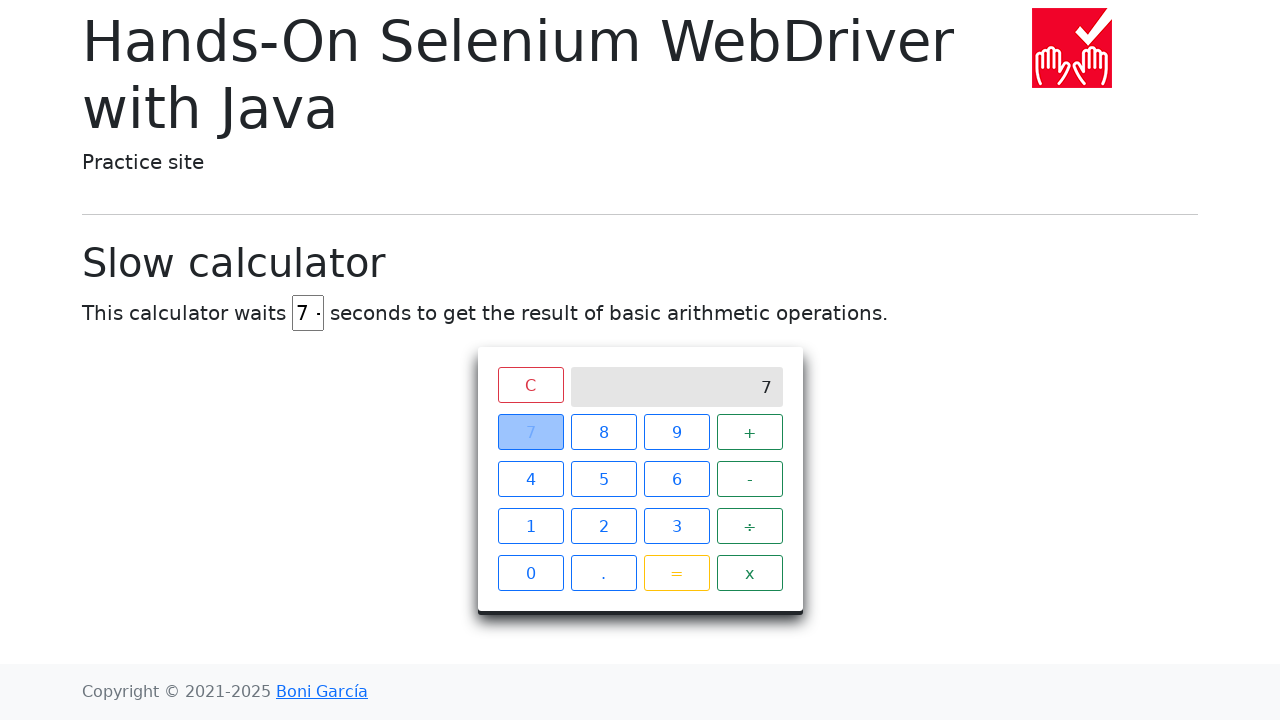

Clicked calculator button '+' at (750, 432) on xpath=//span[text()='+']
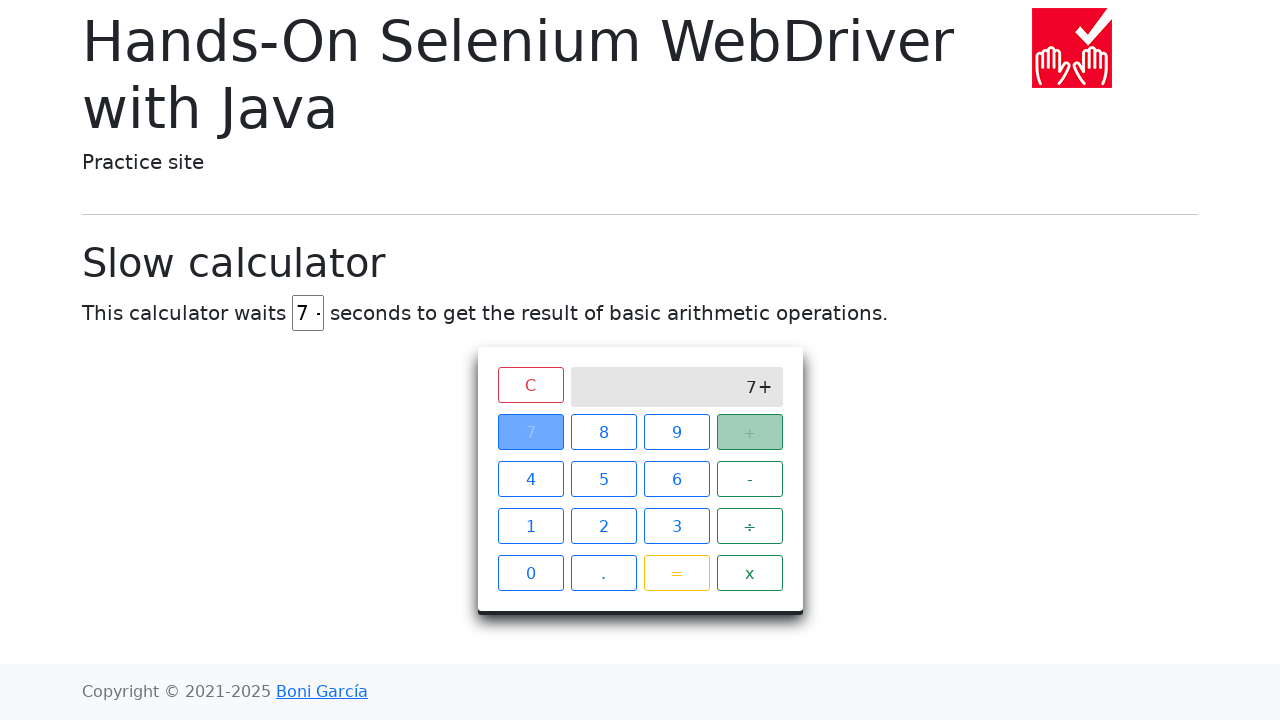

Clicked calculator button '8' at (604, 432) on xpath=//span[text()='8']
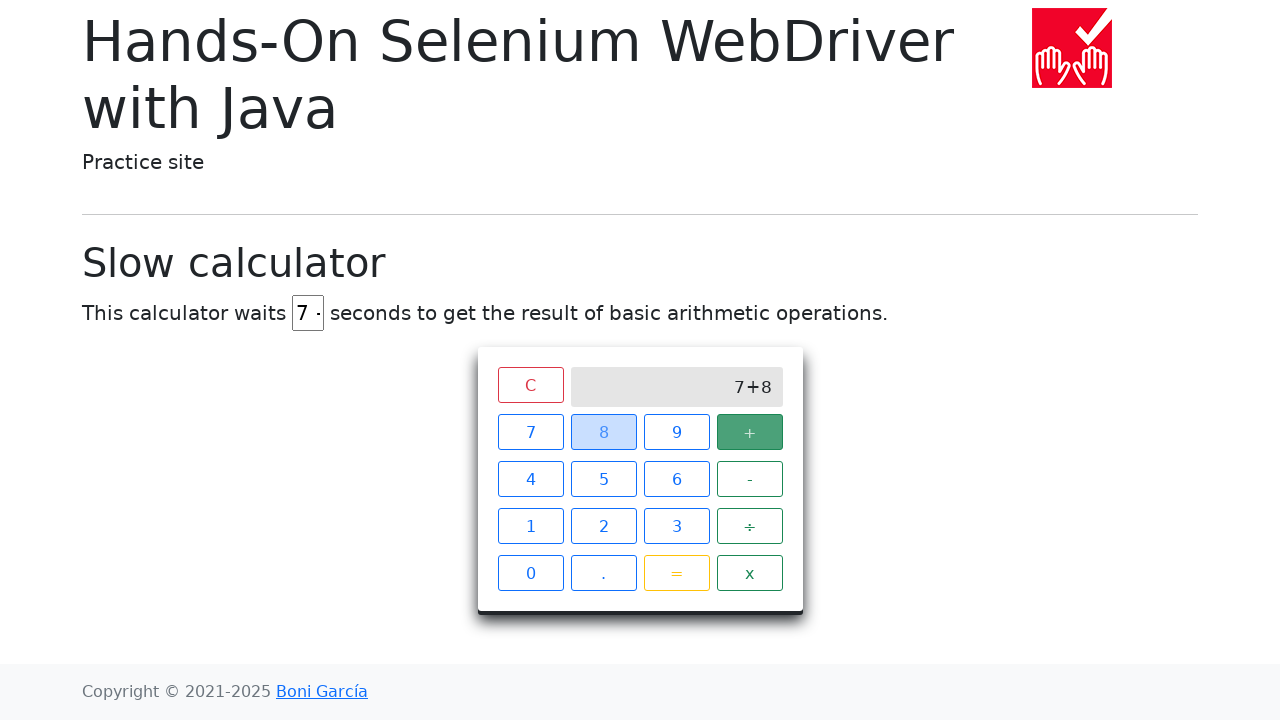

Clicked calculator button '=' at (676, 573) on xpath=//span[text()='=']
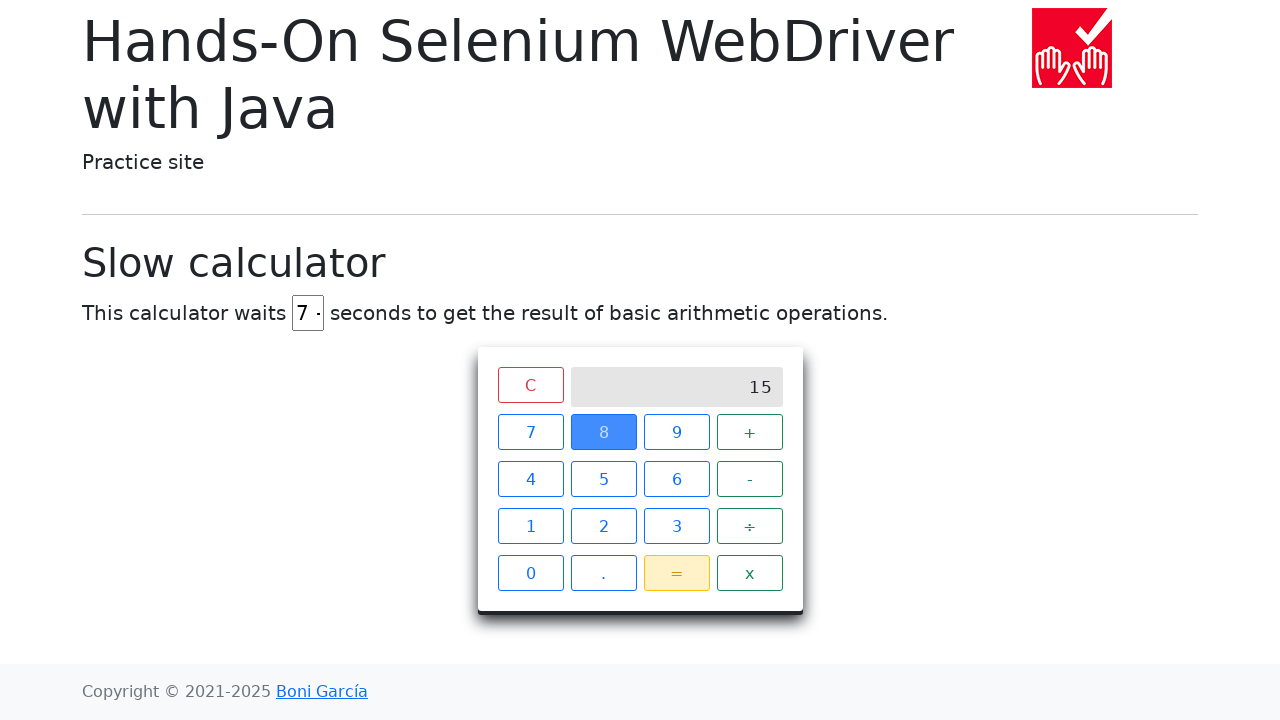

Calculator result '15' appeared on screen
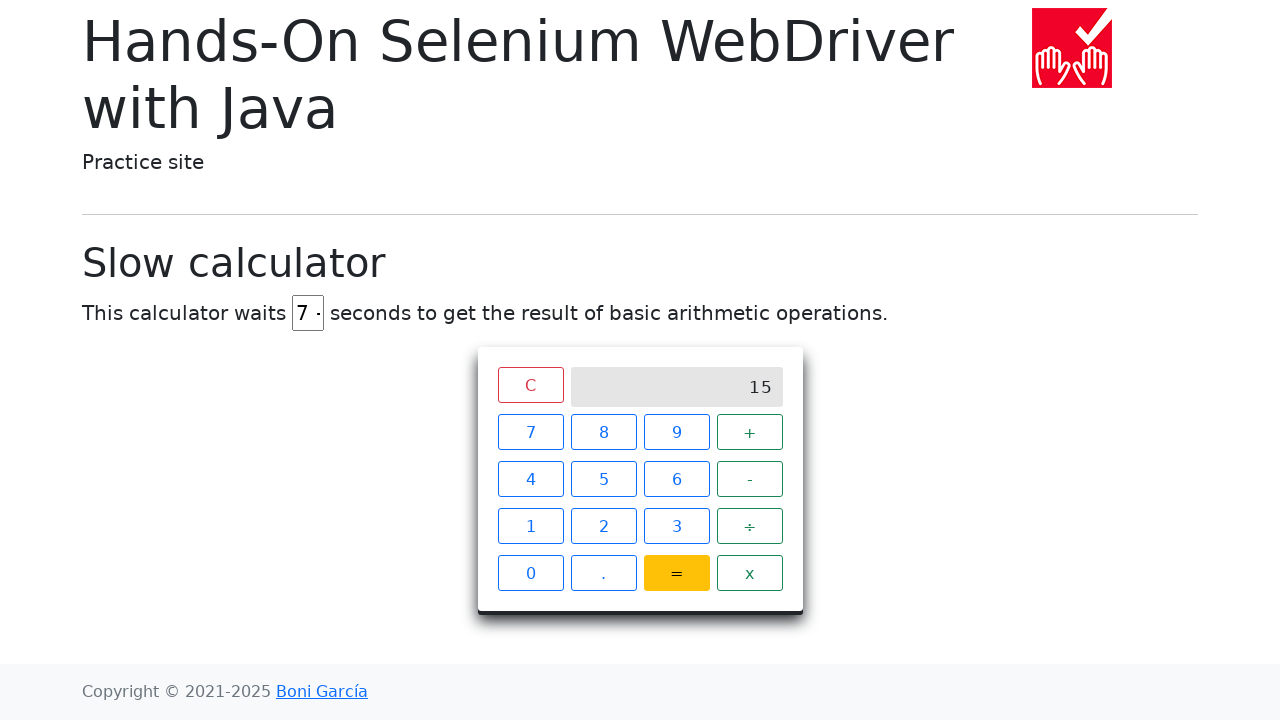

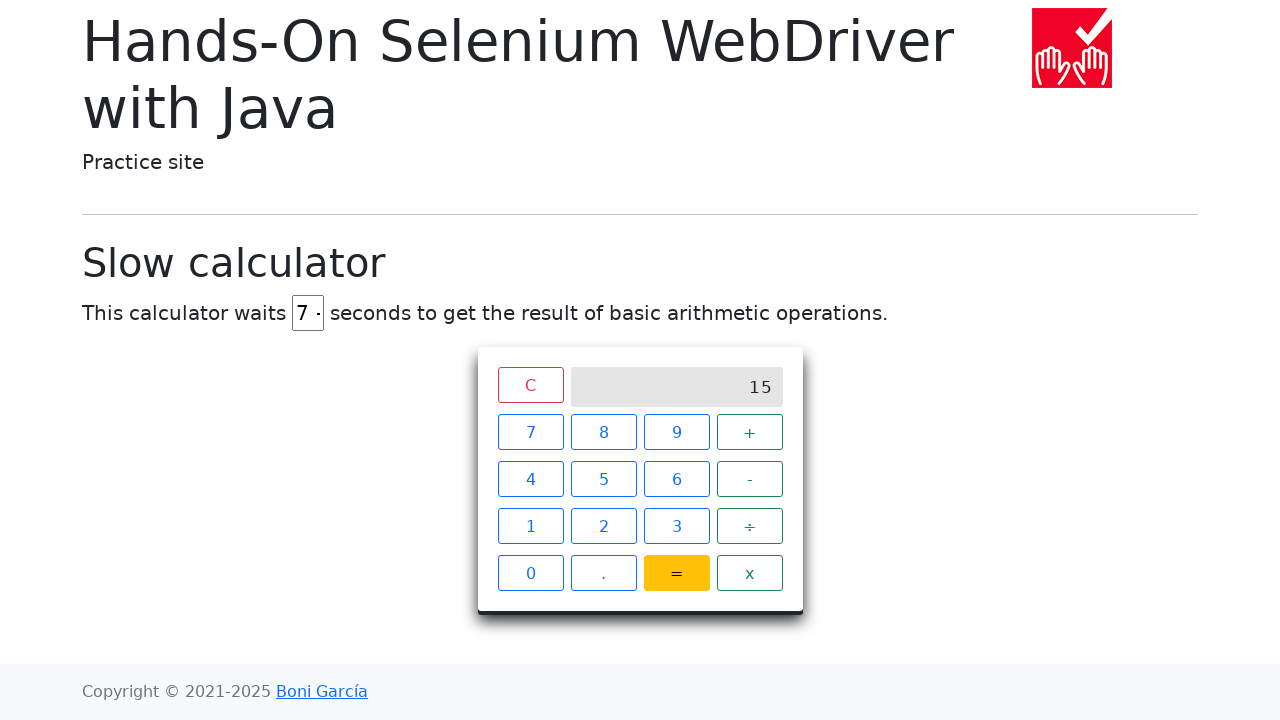